Tests a data types form by filling in all fields except zip code, submitting the form, and verifying that the zip code field is highlighted in red (indicating error) while other fields are highlighted in green (indicating success).

Starting URL: https://bonigarcia.dev/selenium-webdriver-java/data-types.html

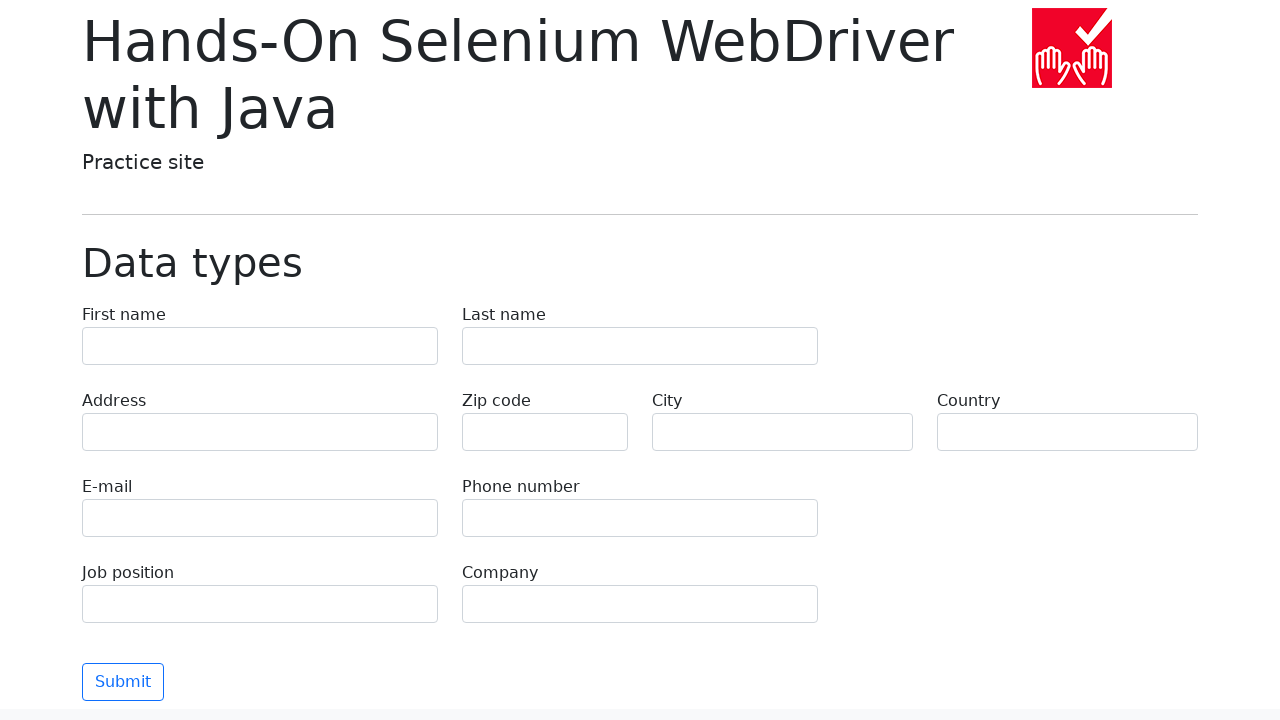

Filled first name field with 'Иван' on input[name='first-name']
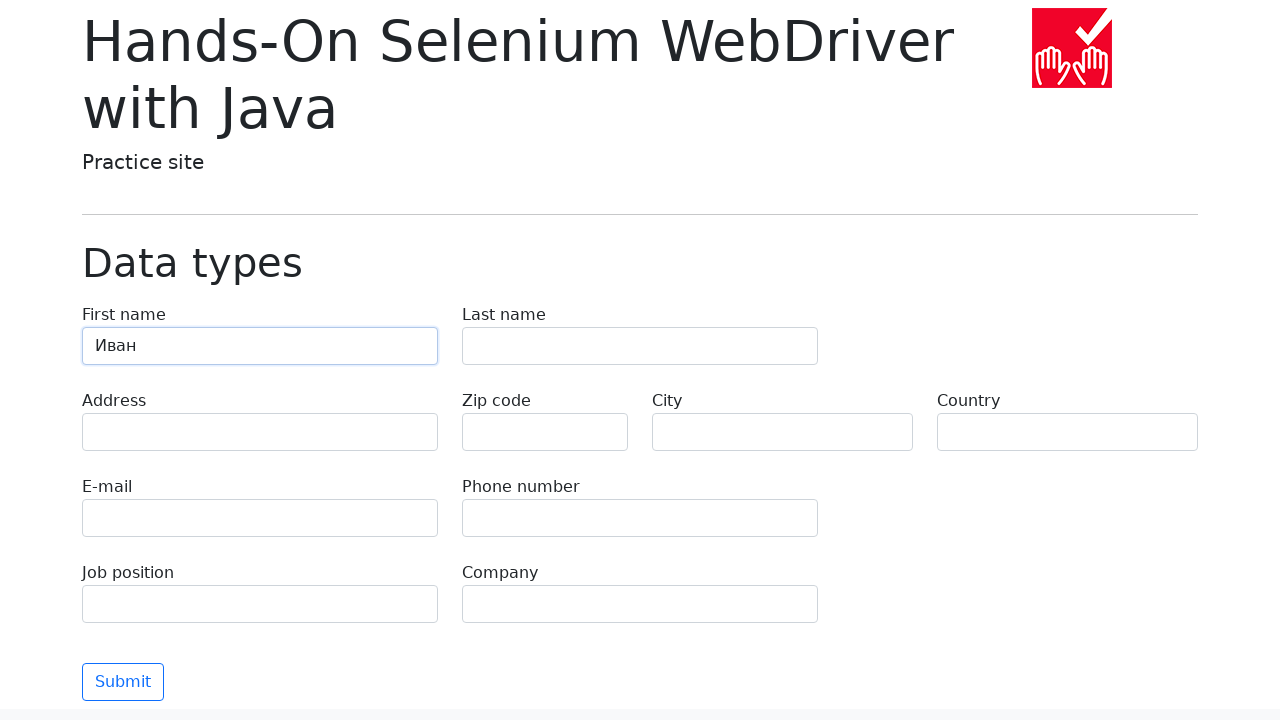

Filled last name field with 'Петров' on input[name='last-name']
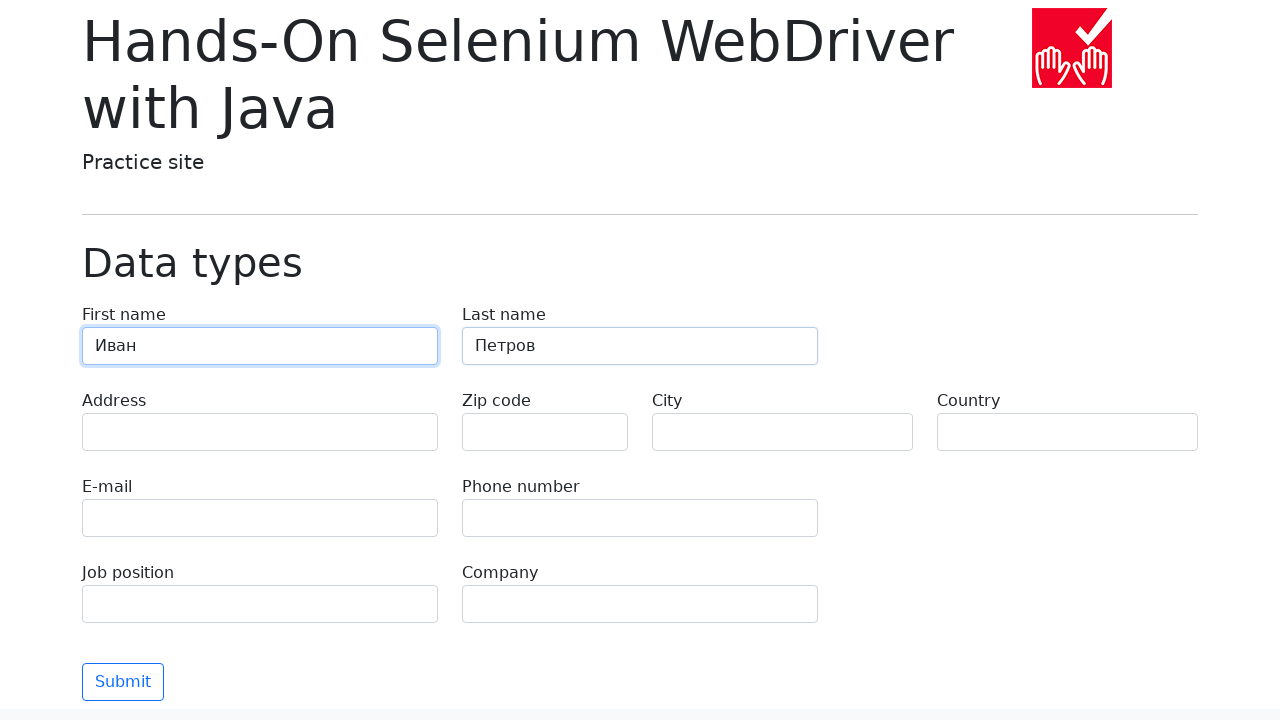

Filled address field with 'Ленина, 55-3' on input[name='address']
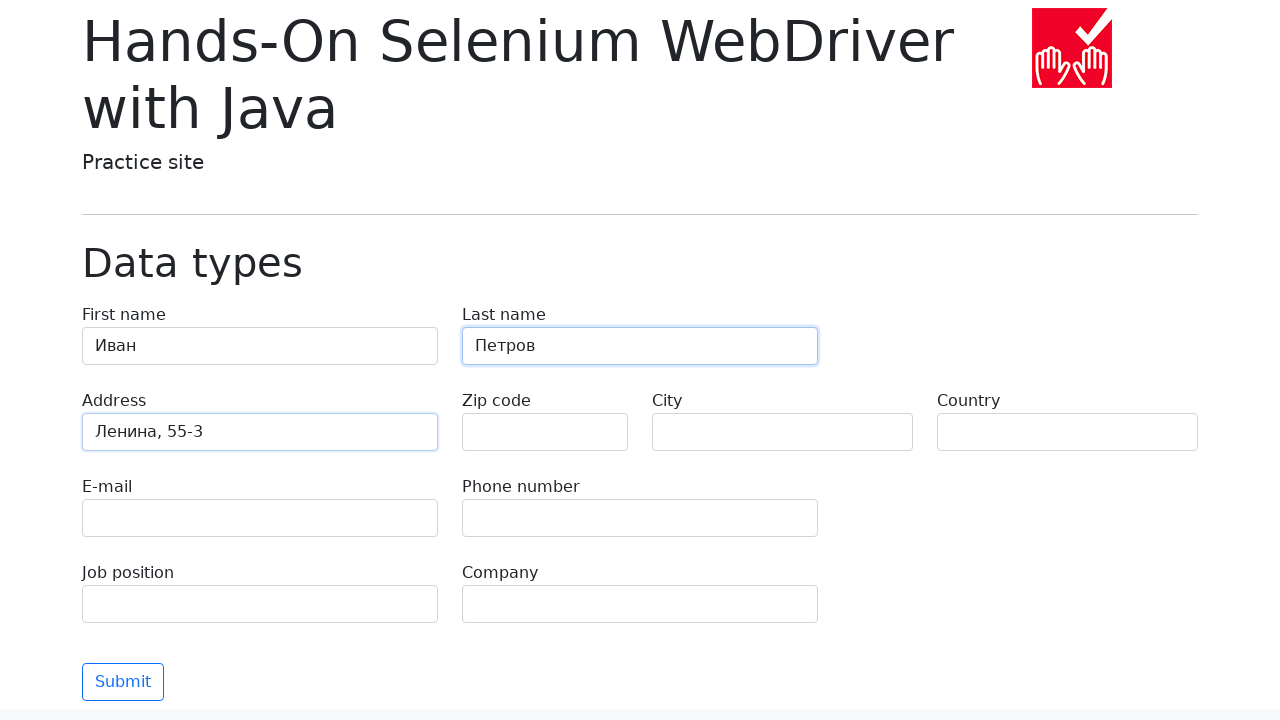

Filled email field with 'test@skypro.com' on input[name='e-mail']
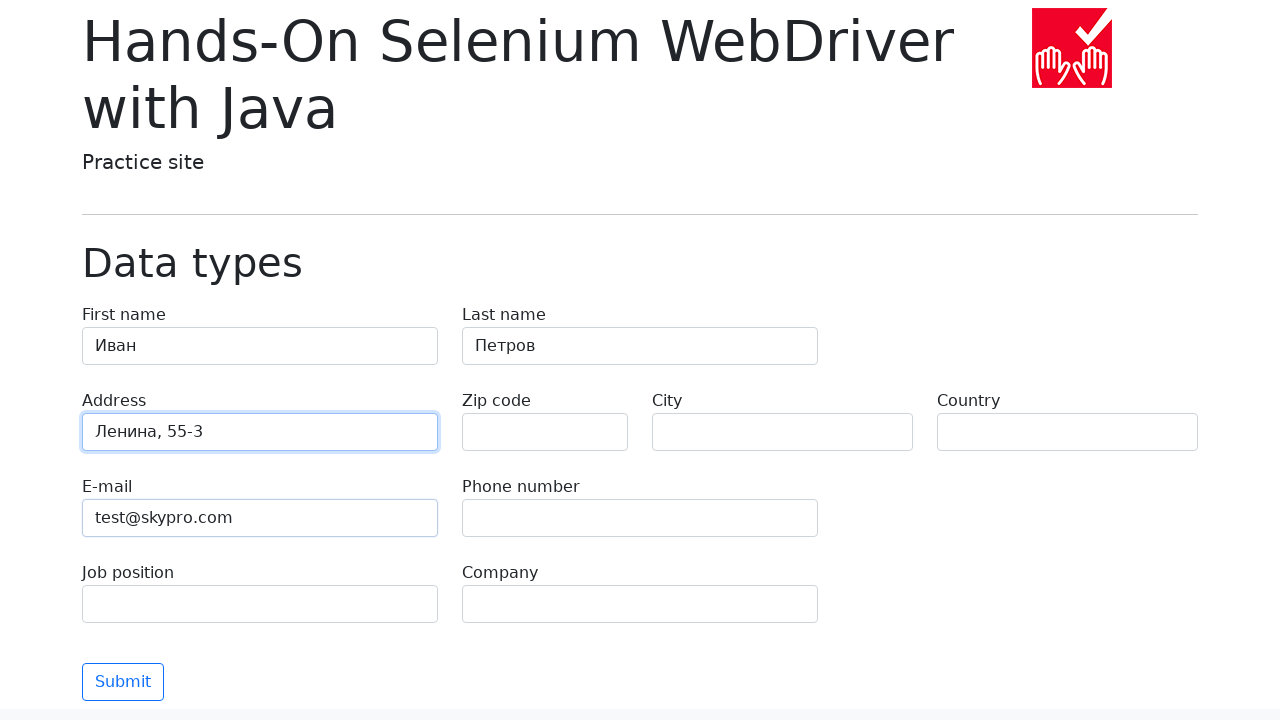

Filled phone field with '+7985899998787' on input[name='phone']
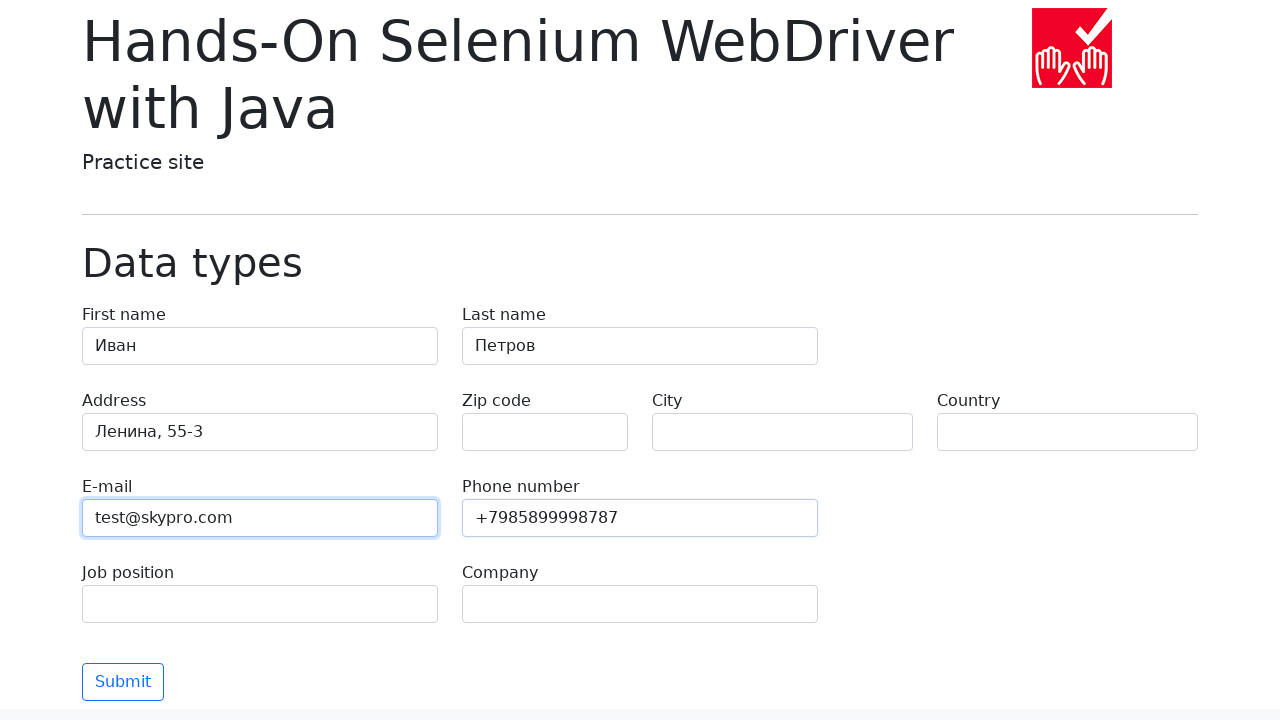

Filled city field with 'Москва' on input[name='city']
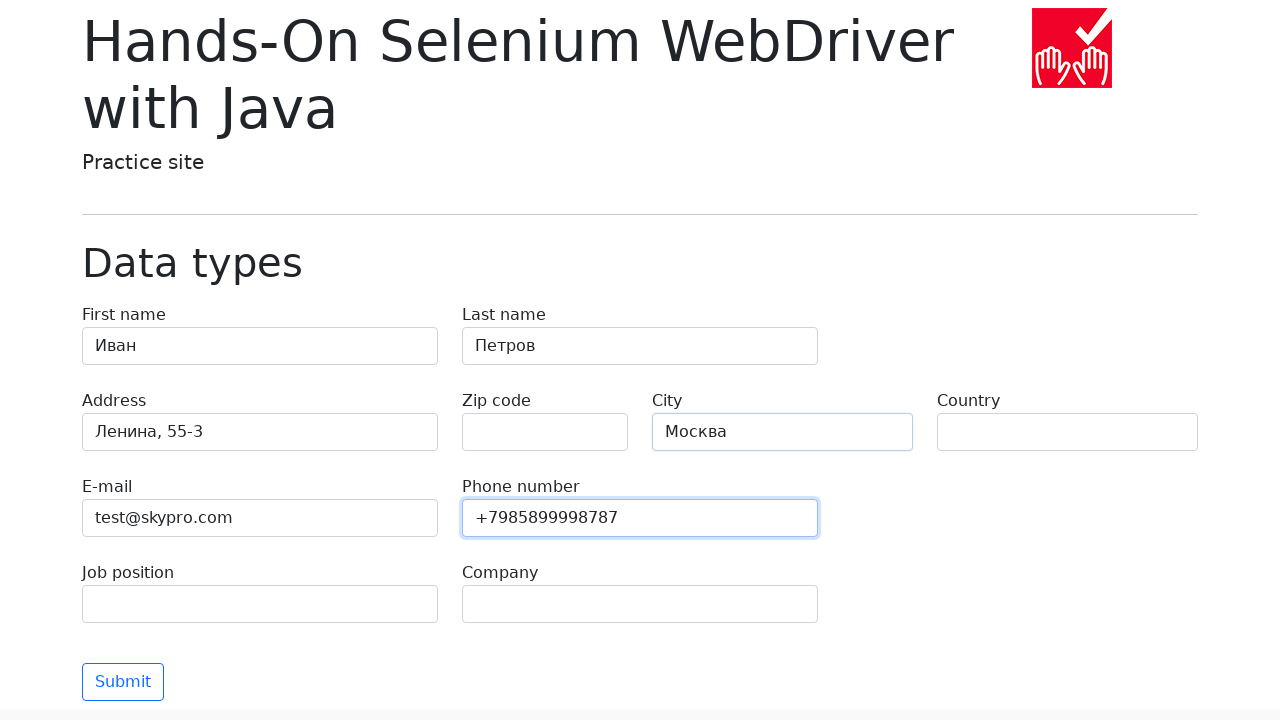

Filled country field with 'Россия' on input[name='country']
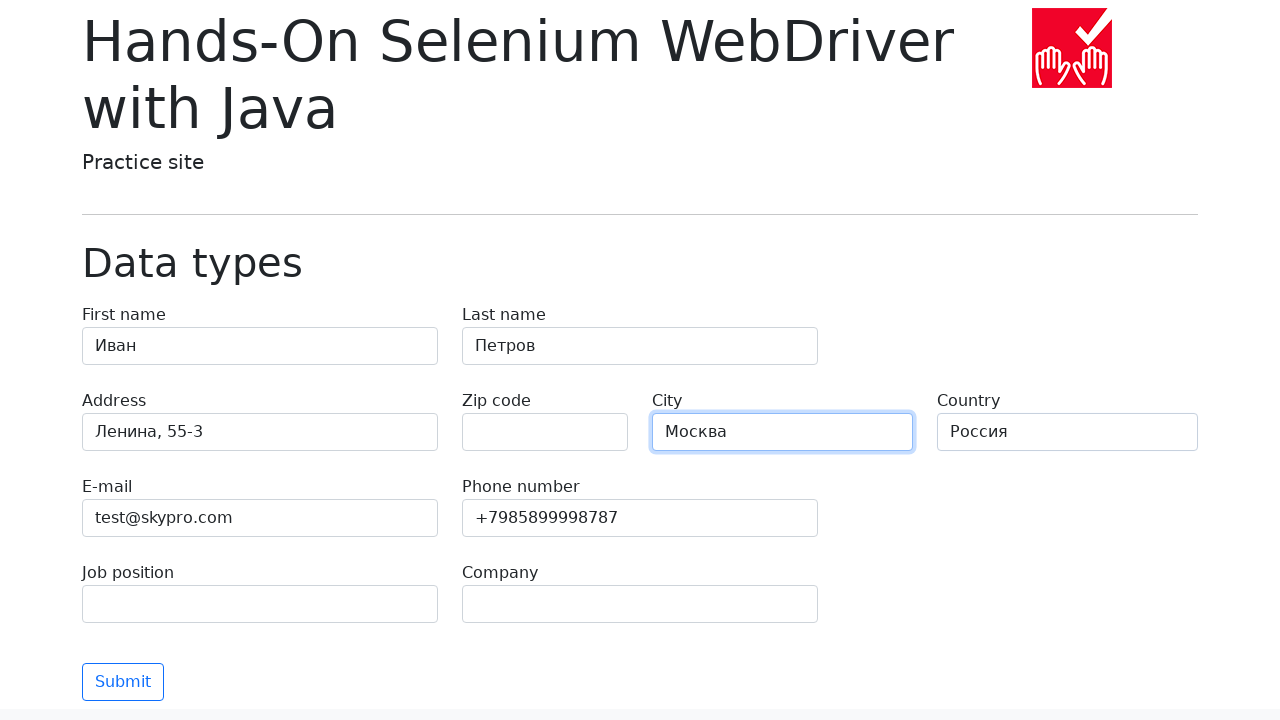

Filled job position field with 'QA' on input[name='job-position']
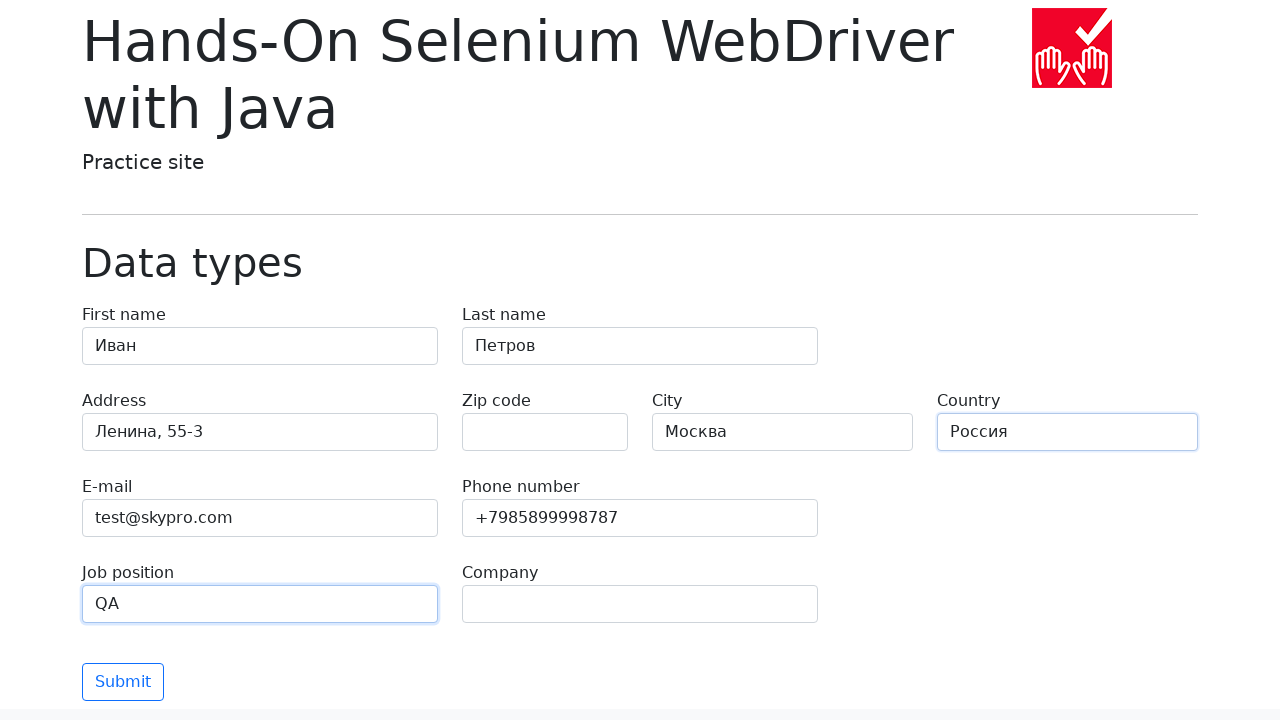

Filled company field with 'SkyPro' on input[name='company']
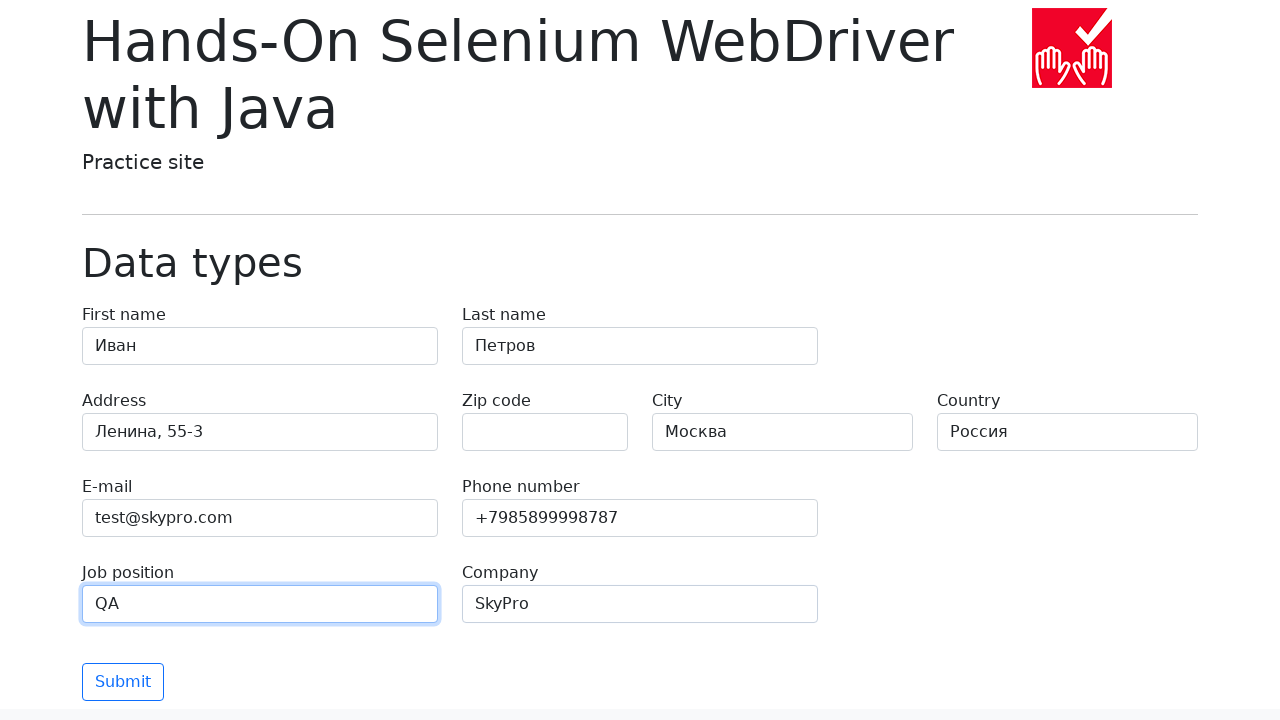

Clicked submit button to submit the form at (123, 682) on .btn.btn-outline-primary
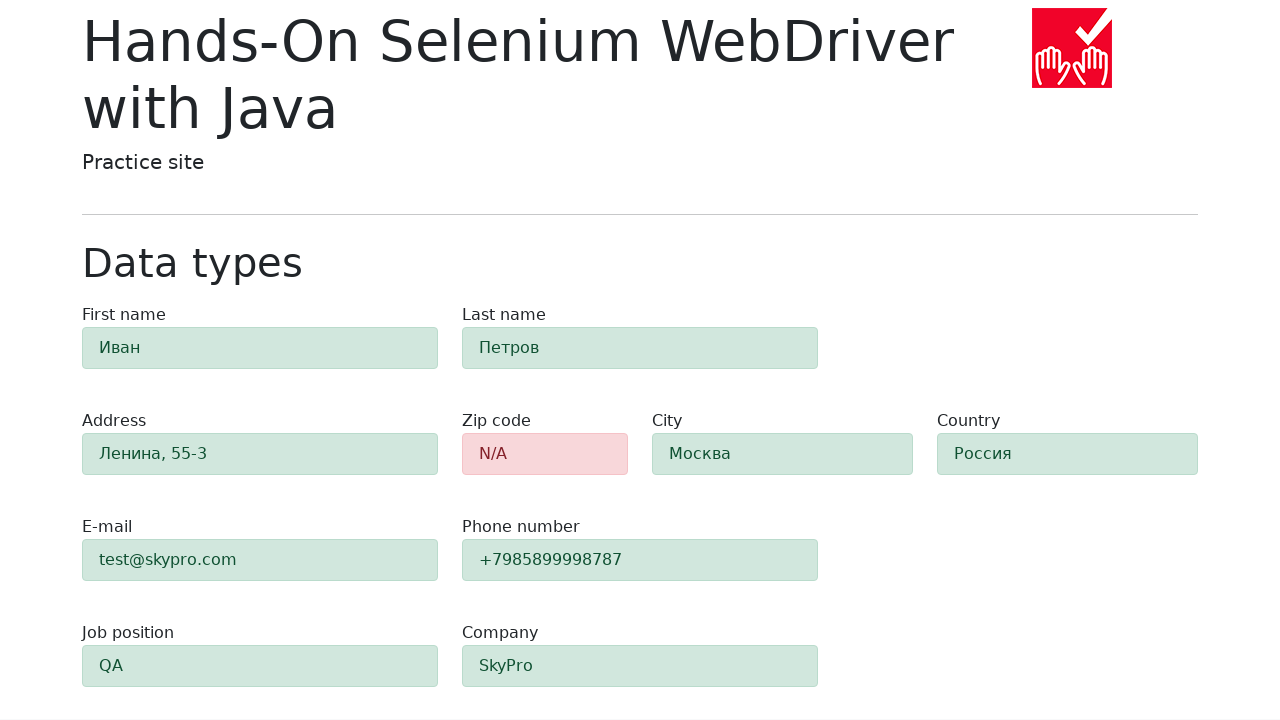

Form submission completed and zip code field is visible
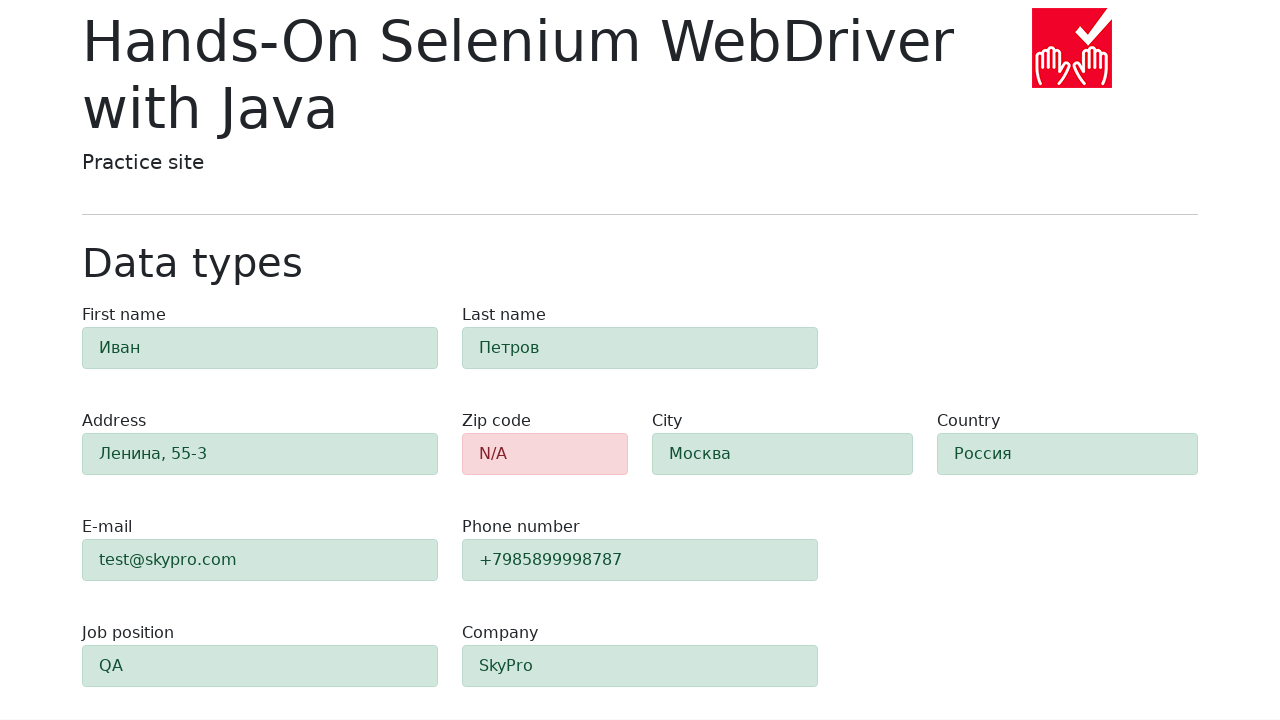

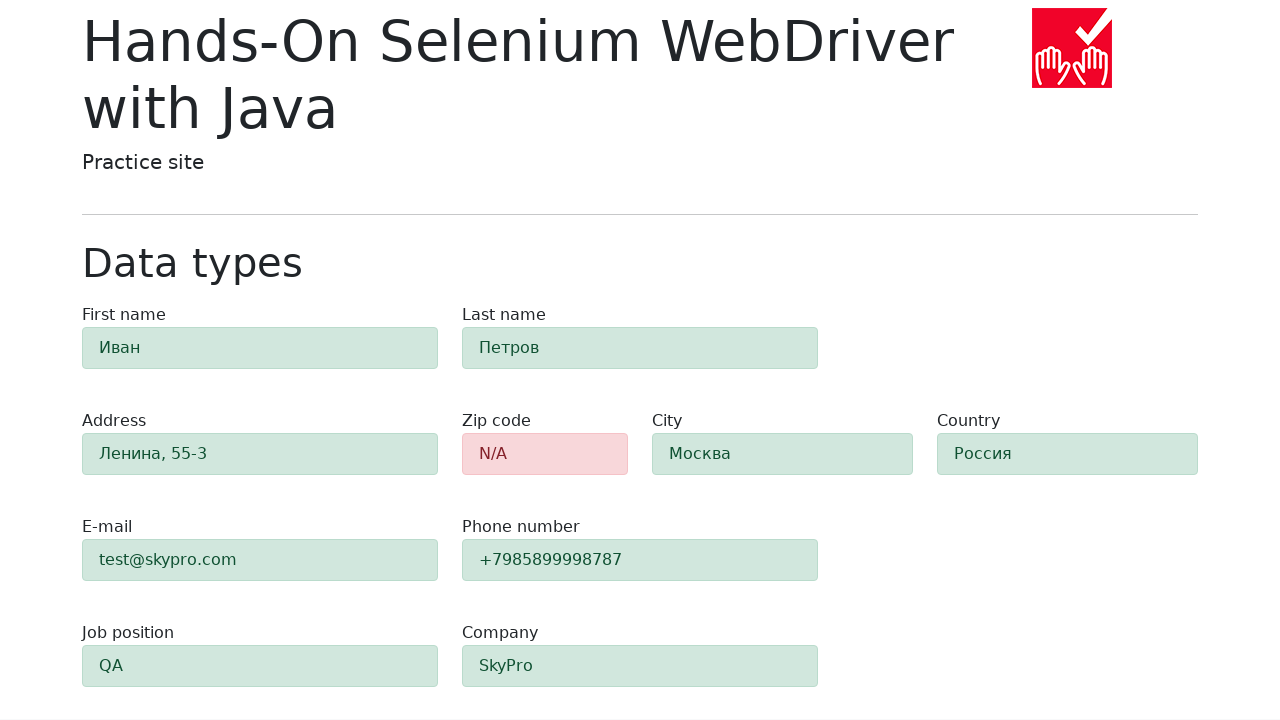